Tests mouse release functionality by clicking and holding source element, moving to target, then releasing

Starting URL: https://crossbrowsertesting.github.io/drag-and-drop

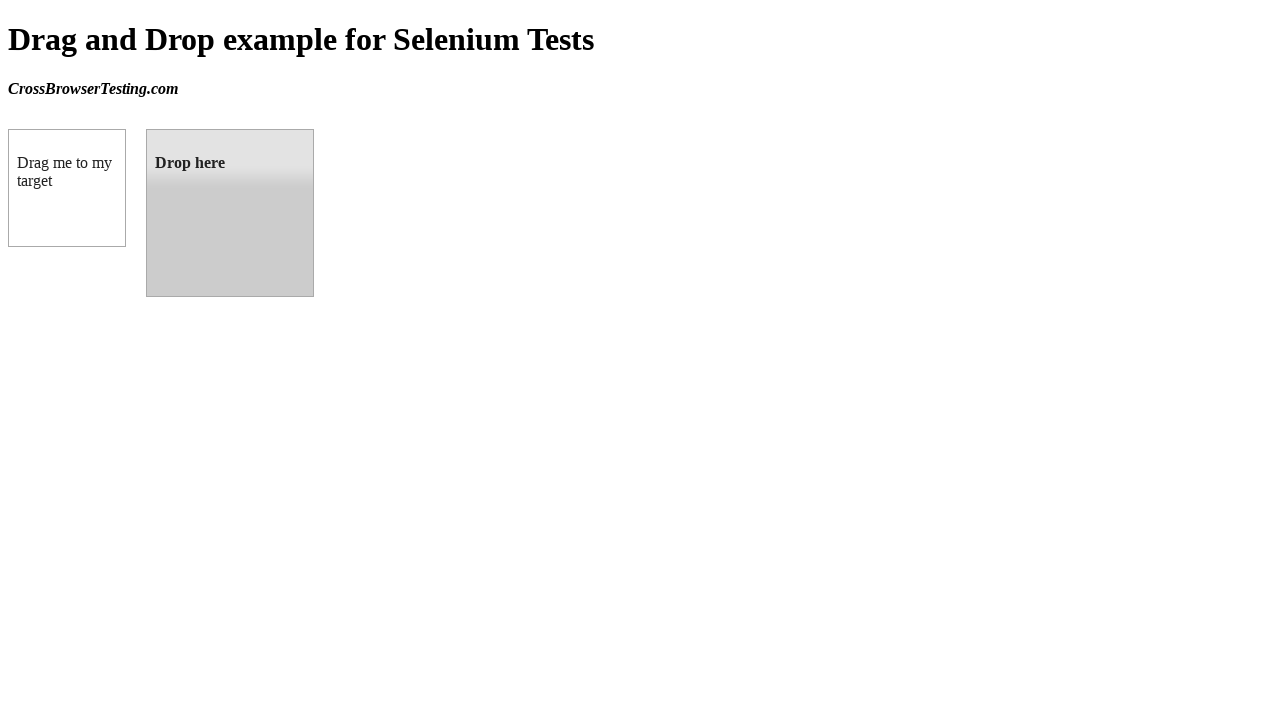

Located source element (draggable box A)
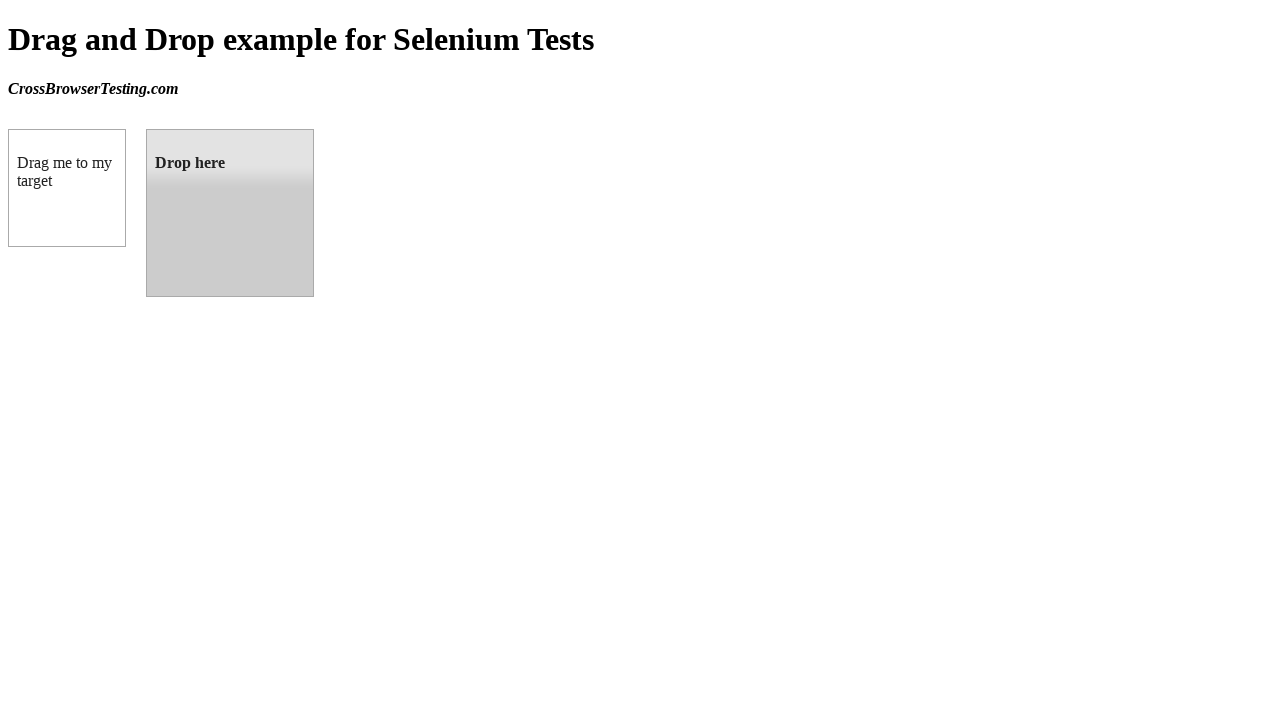

Located target element (droppable box B)
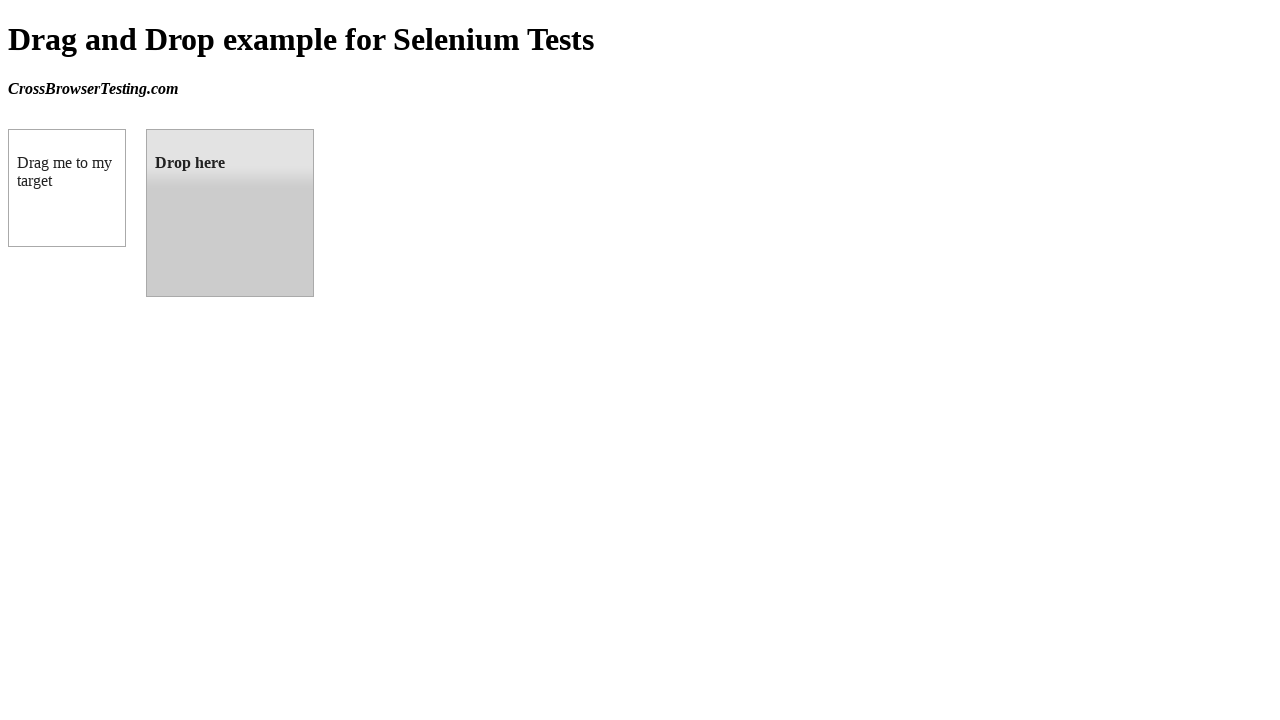

Retrieved bounding box for source element
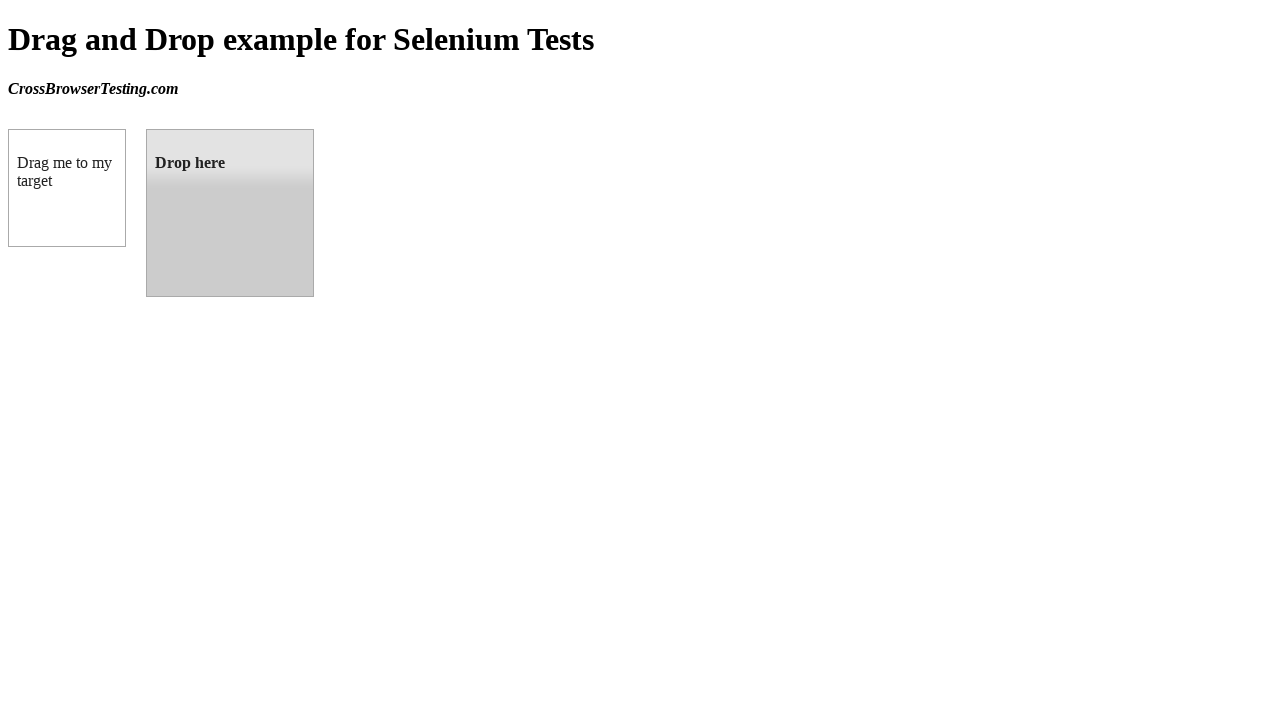

Retrieved bounding box for target element
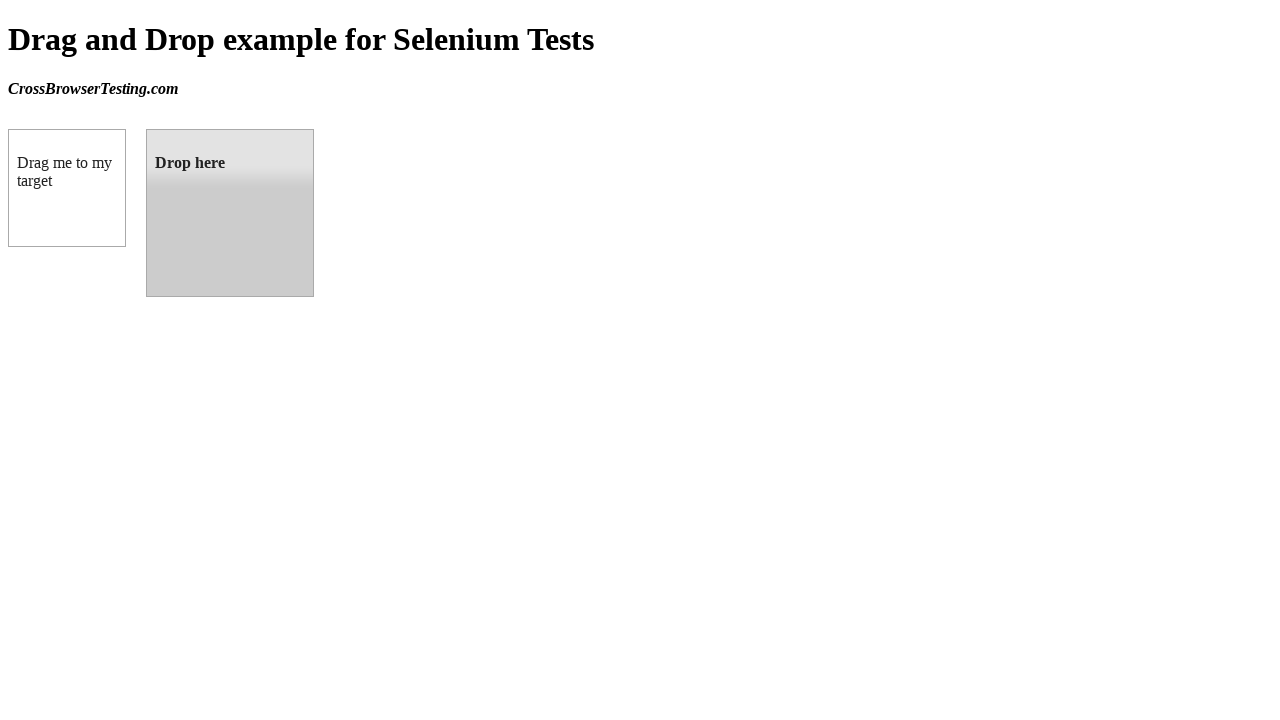

Moved mouse to center of source element at (67, 188)
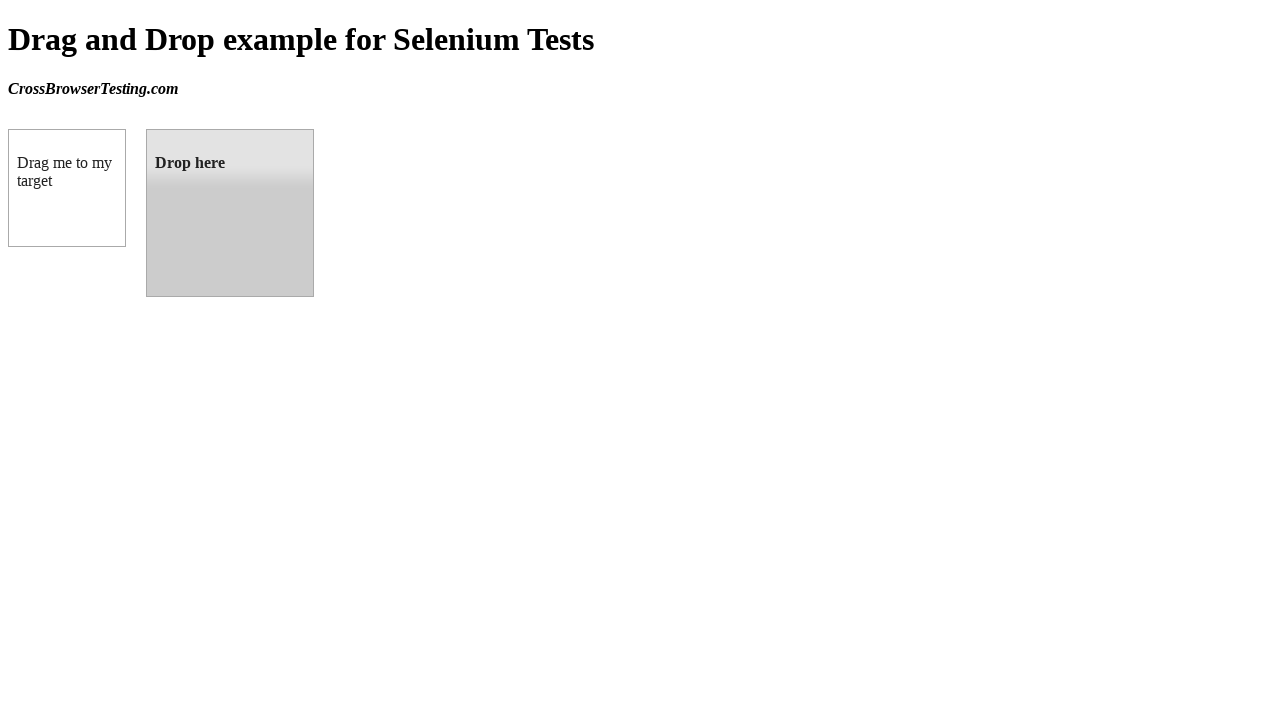

Pressed mouse button down to initiate drag at (67, 188)
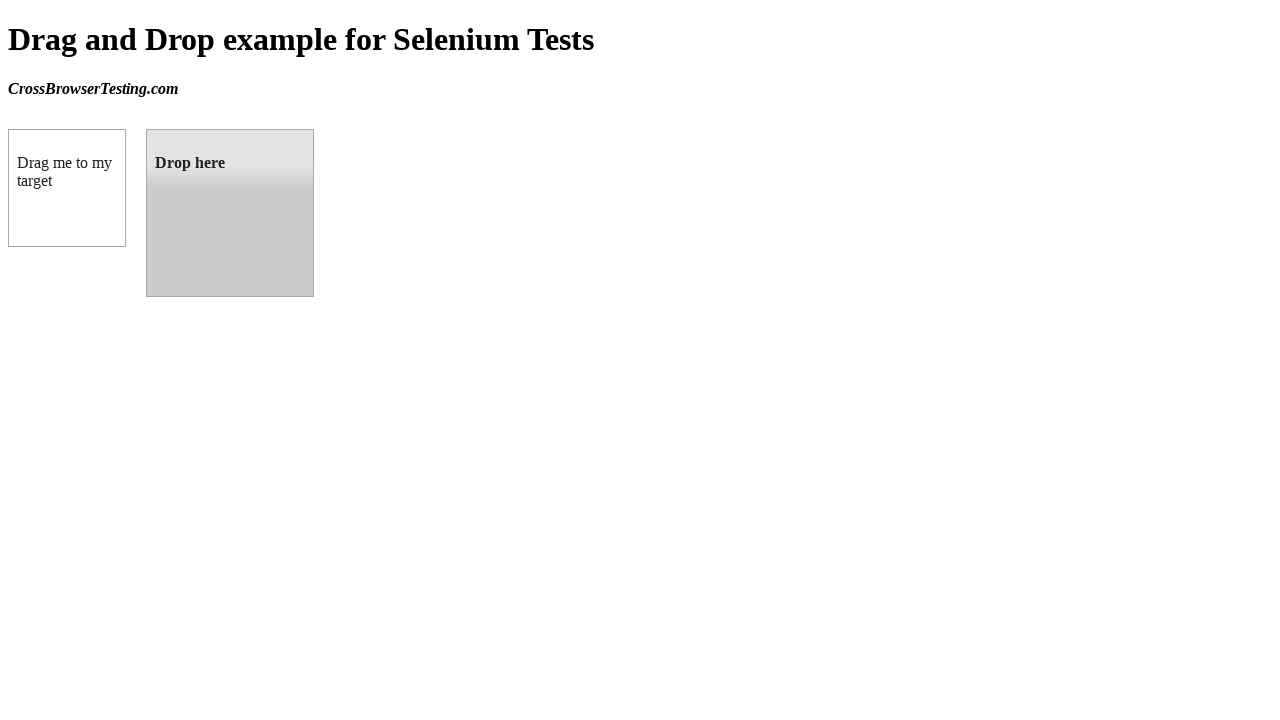

Dragged mouse to center of target element at (230, 213)
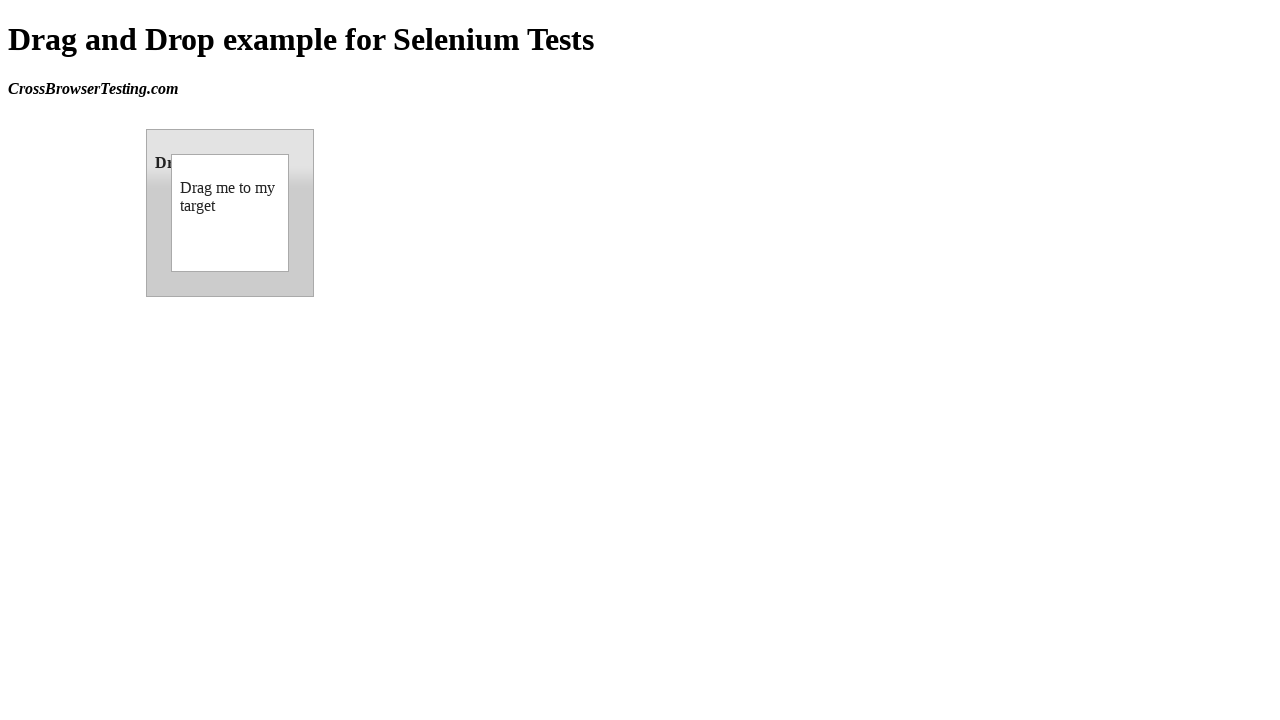

Released mouse button to complete drag-and-drop at (230, 213)
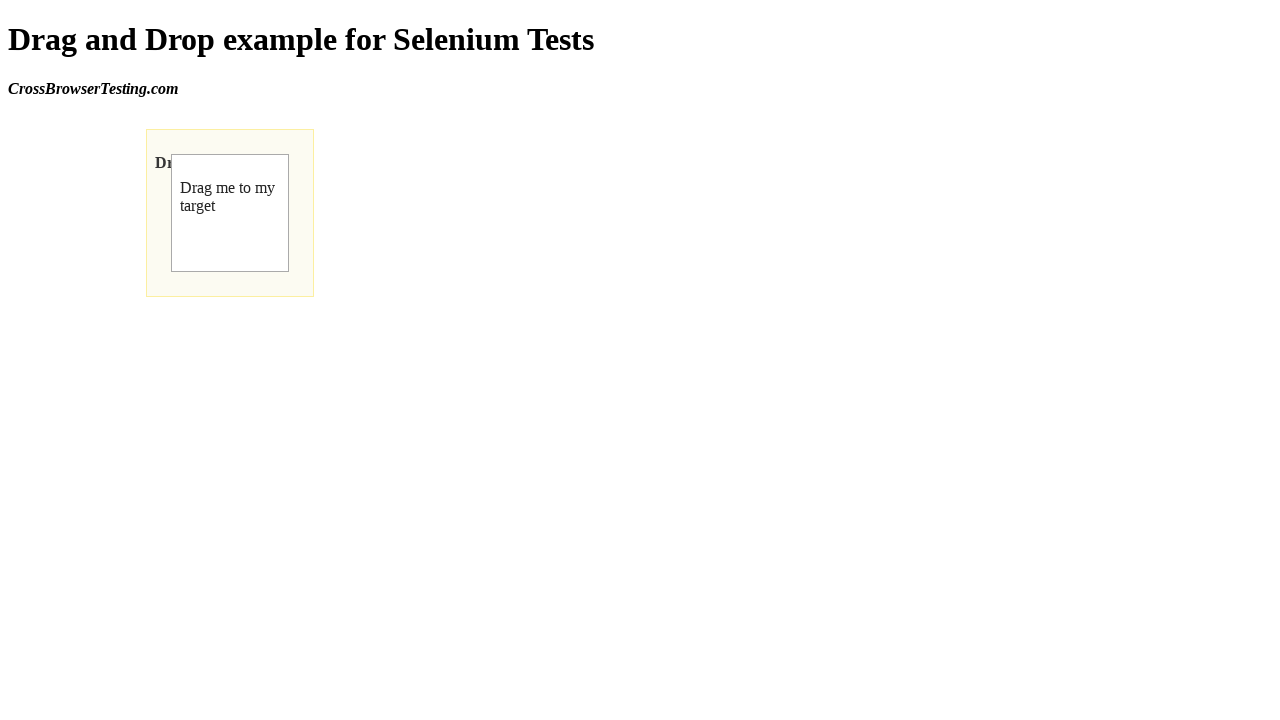

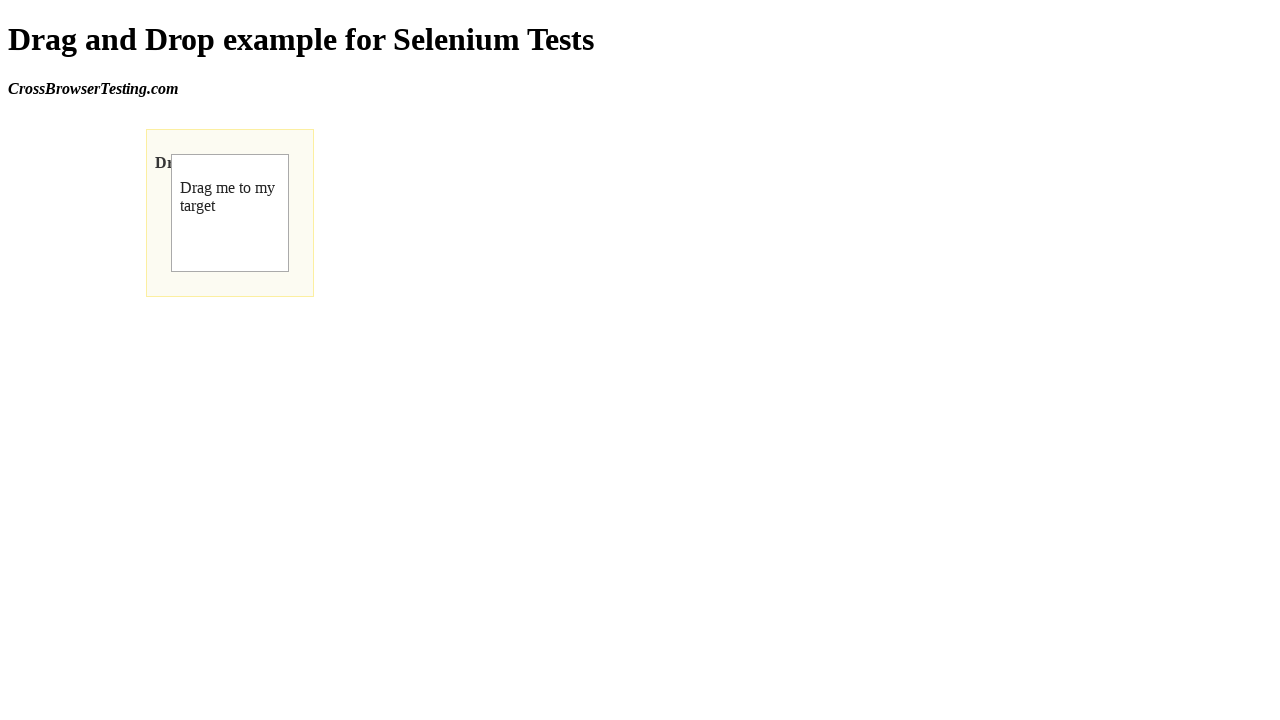